Tests adding a product to the shopping cart via search, verifying it was added, then removing it from the cart and verifying removal on the OpenCart demo site.

Starting URL: http://opencart.abstracta.us/

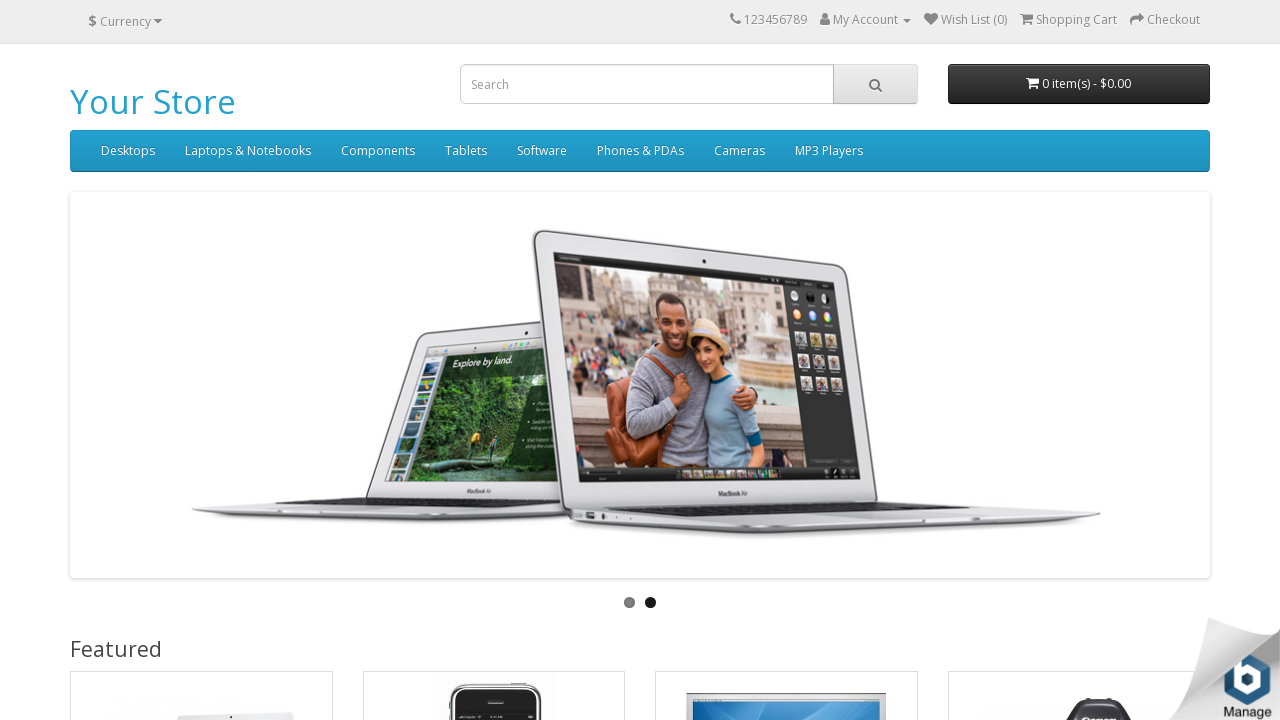

Filled search field with 'iMac' on input[name='search']
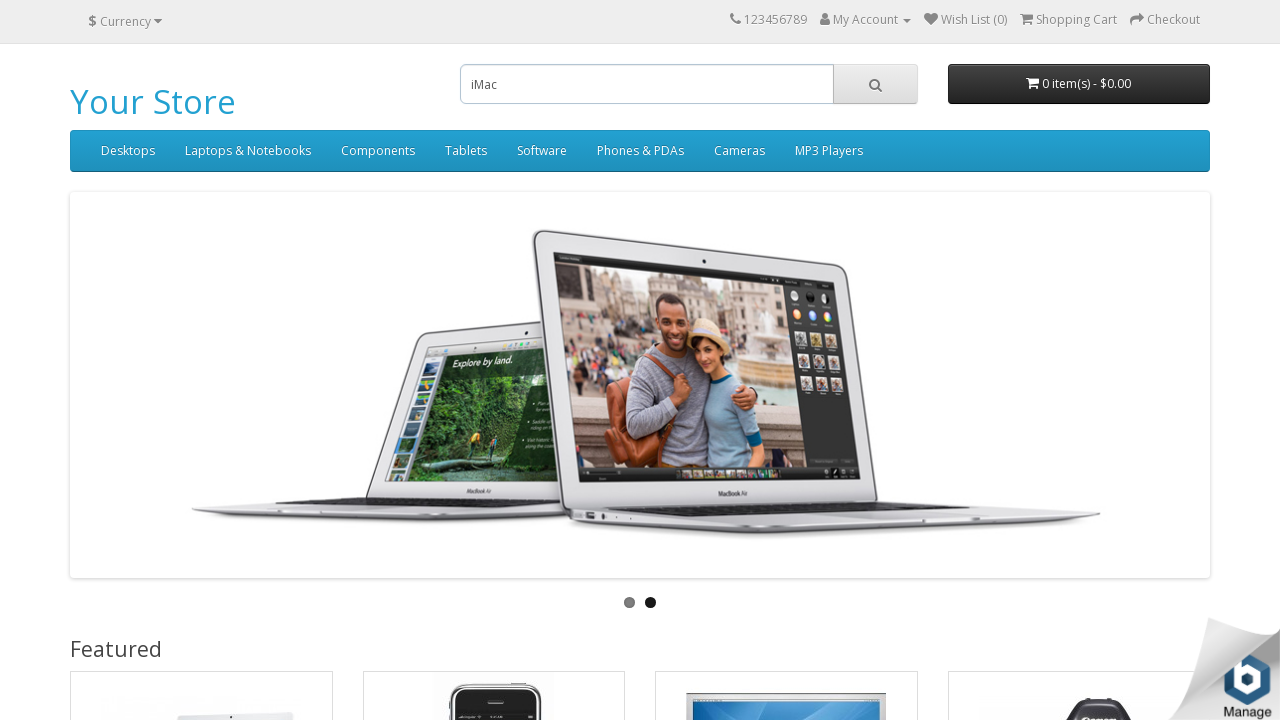

Clicked search button to search for product at (875, 84) on button.btn-default[type='button']
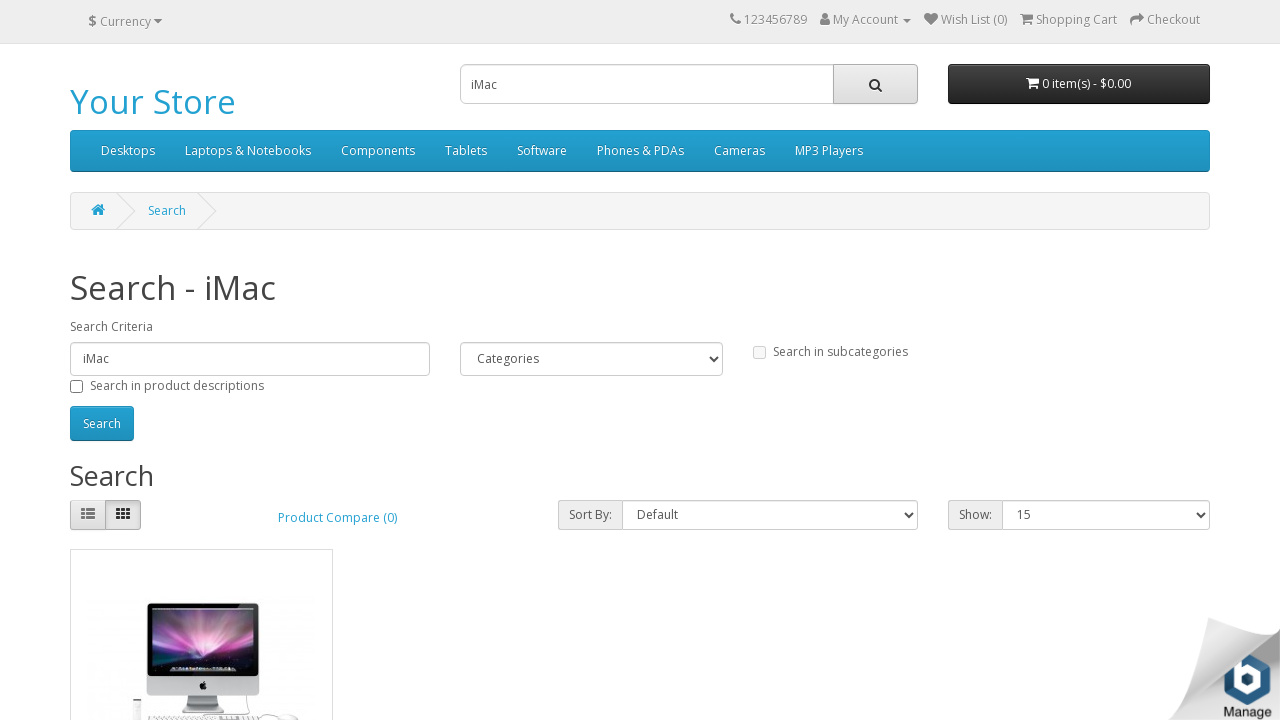

Search results loaded with product layout
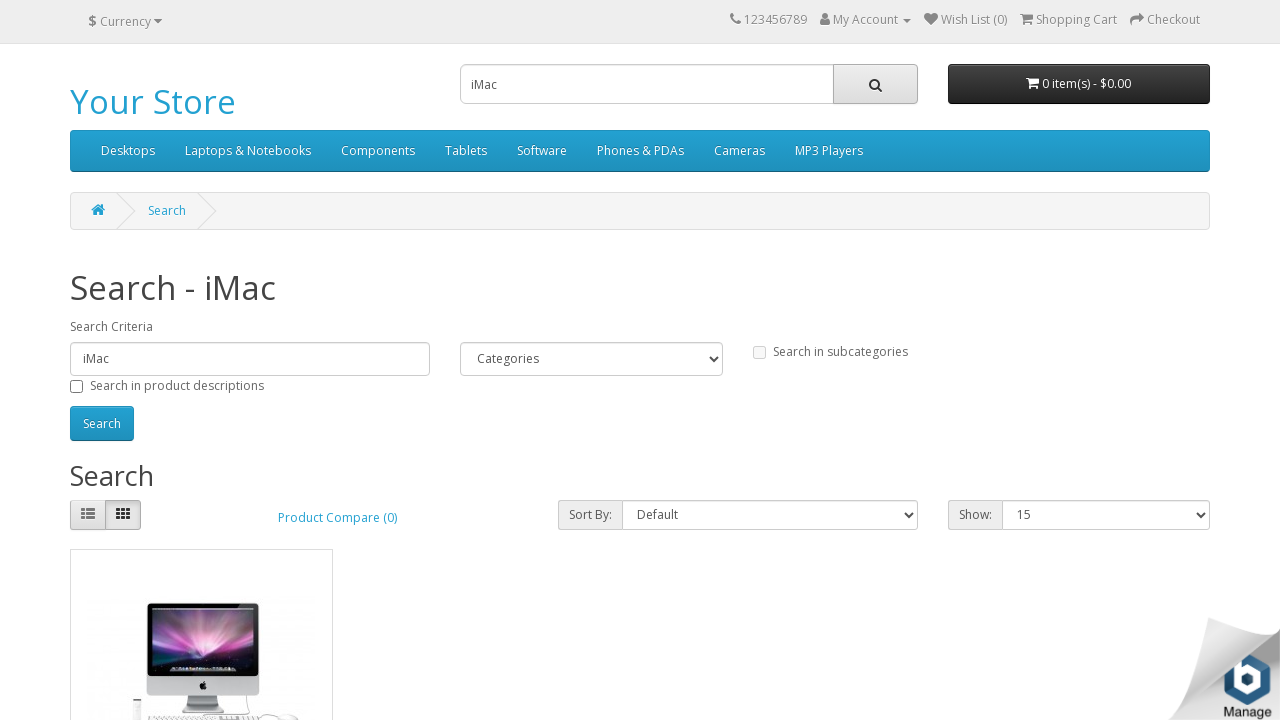

Clicked add to cart button for product at (149, 382) on .product-layout button[onclick*='cart.add']
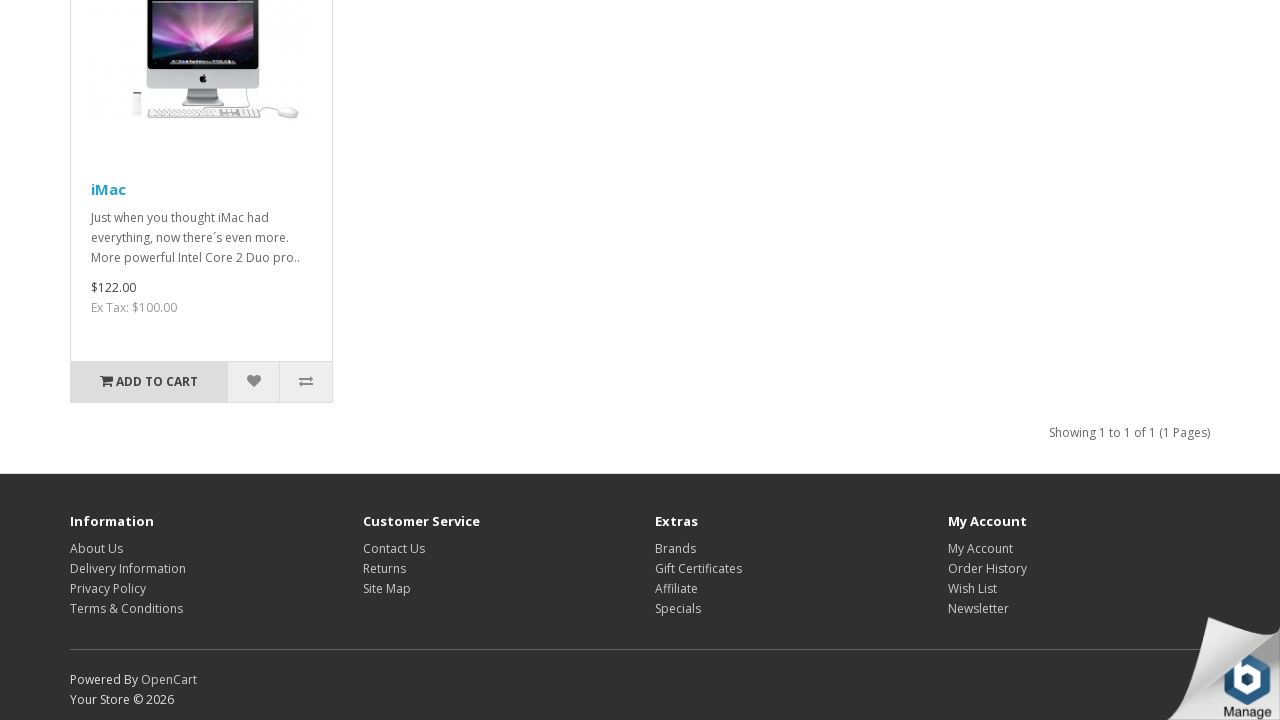

Waited for cart update after adding product
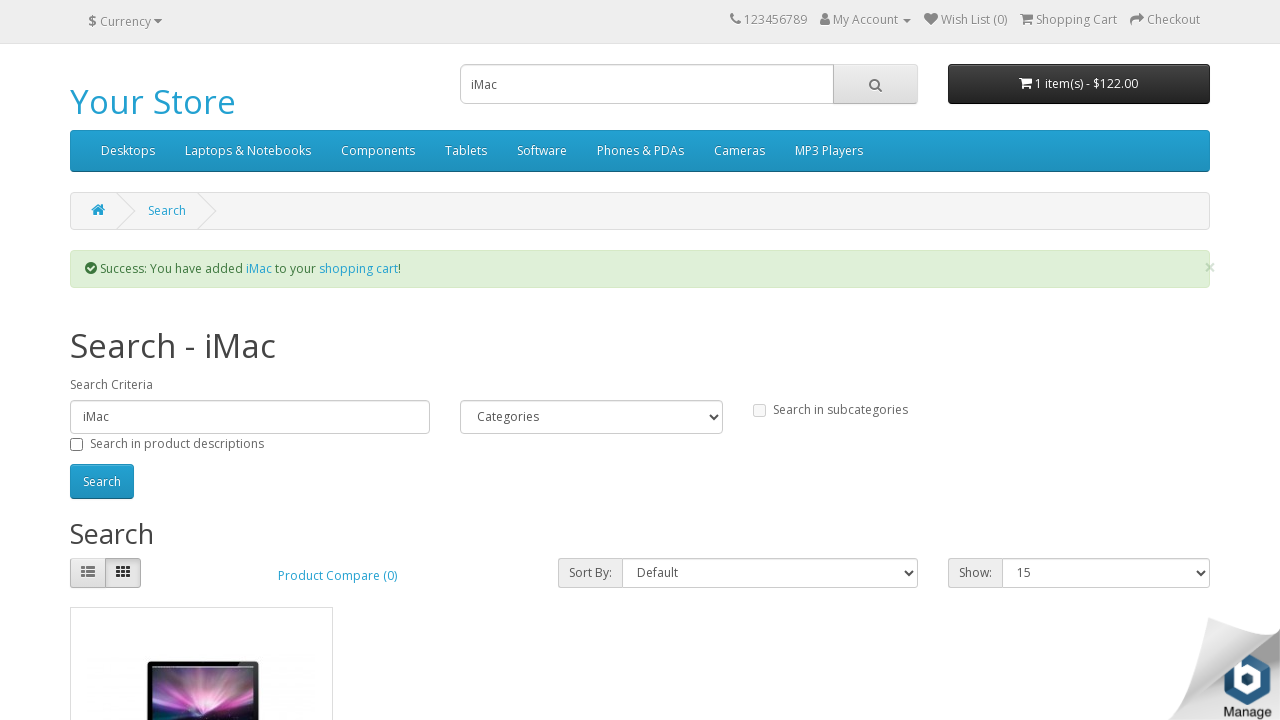

Verified product was added to cart
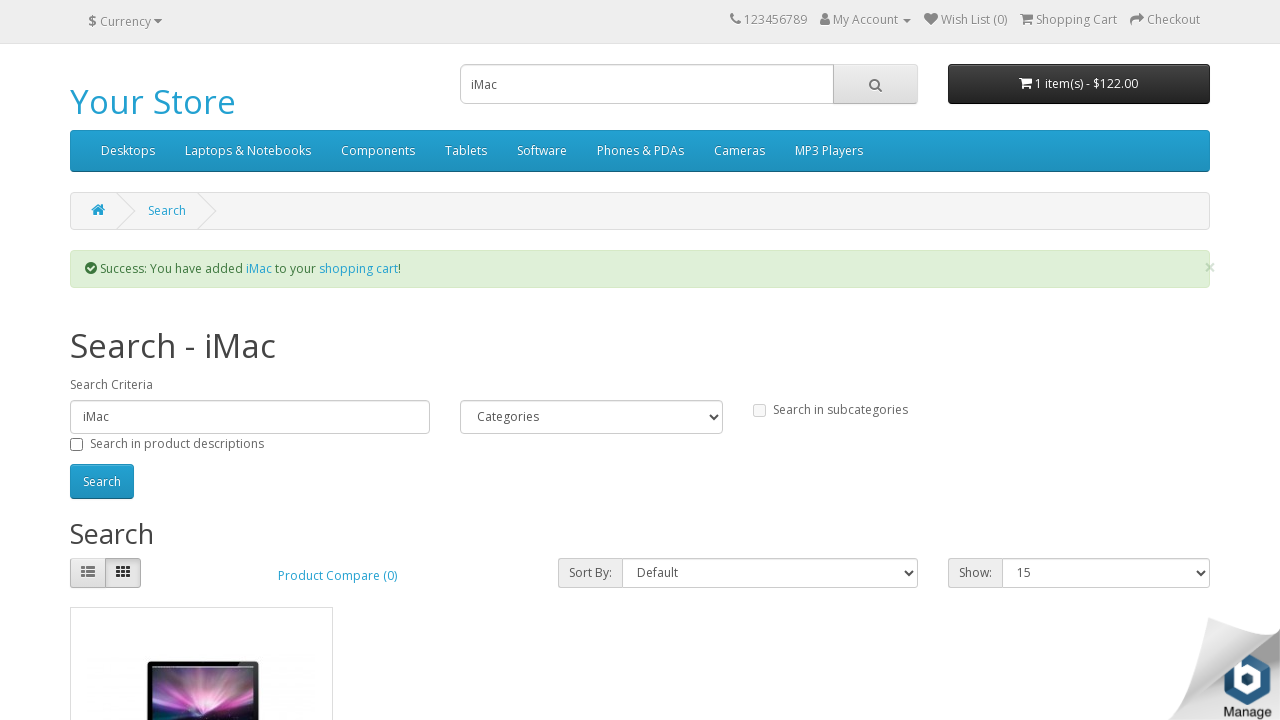

Clicked cart button to open cart dropdown at (1079, 84) on #cart > button
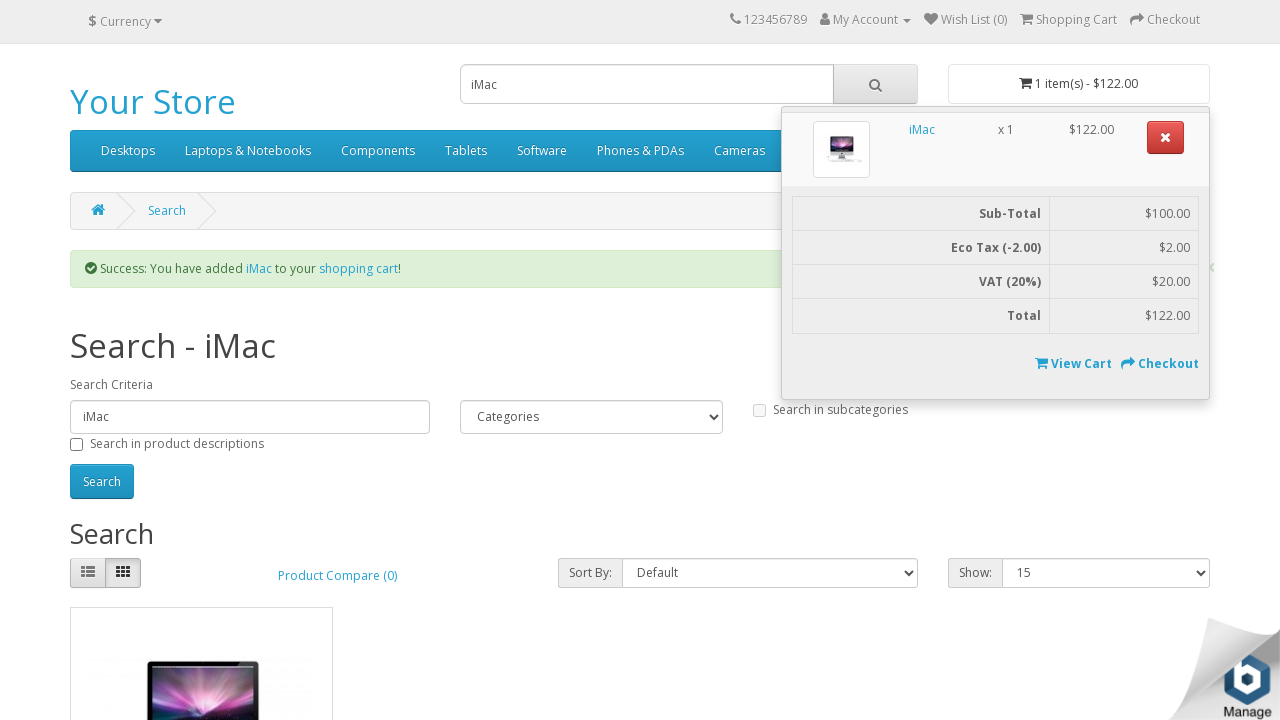

Cart dropdown menu loaded
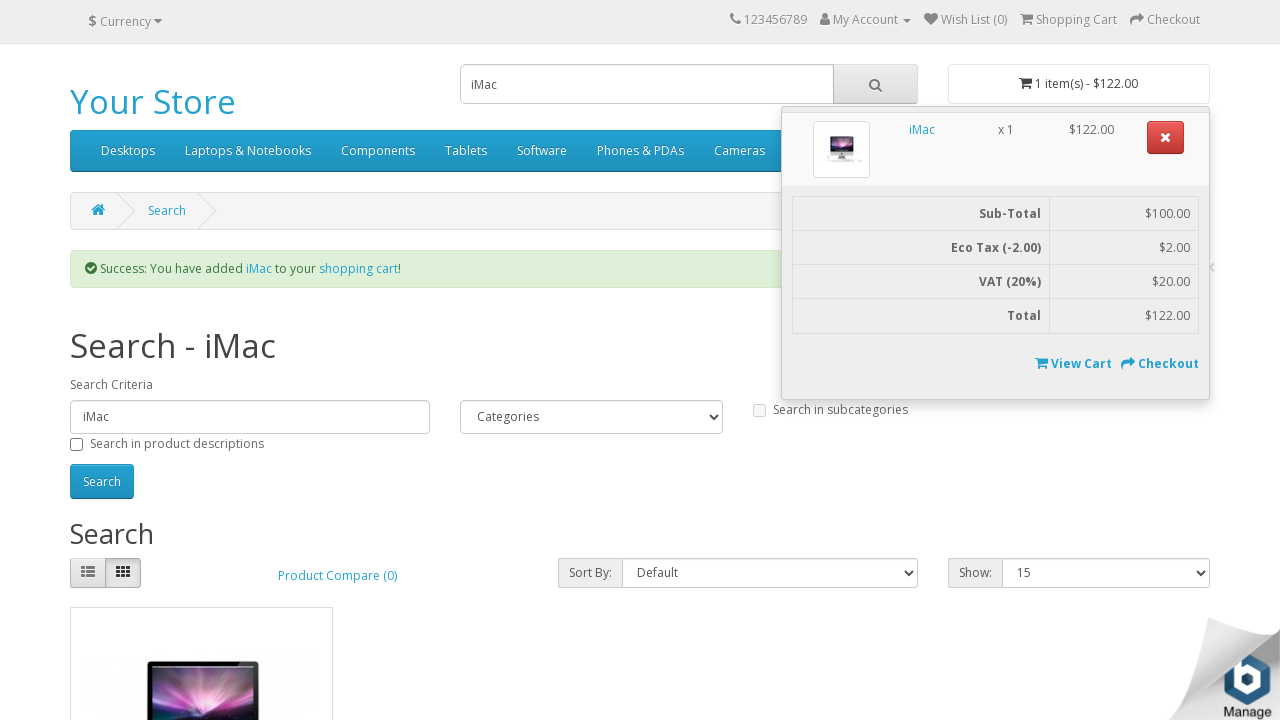

Clicked remove button to remove product from cart at (1166, 137) on #cart .dropdown-menu button[onclick*='cart.remove']
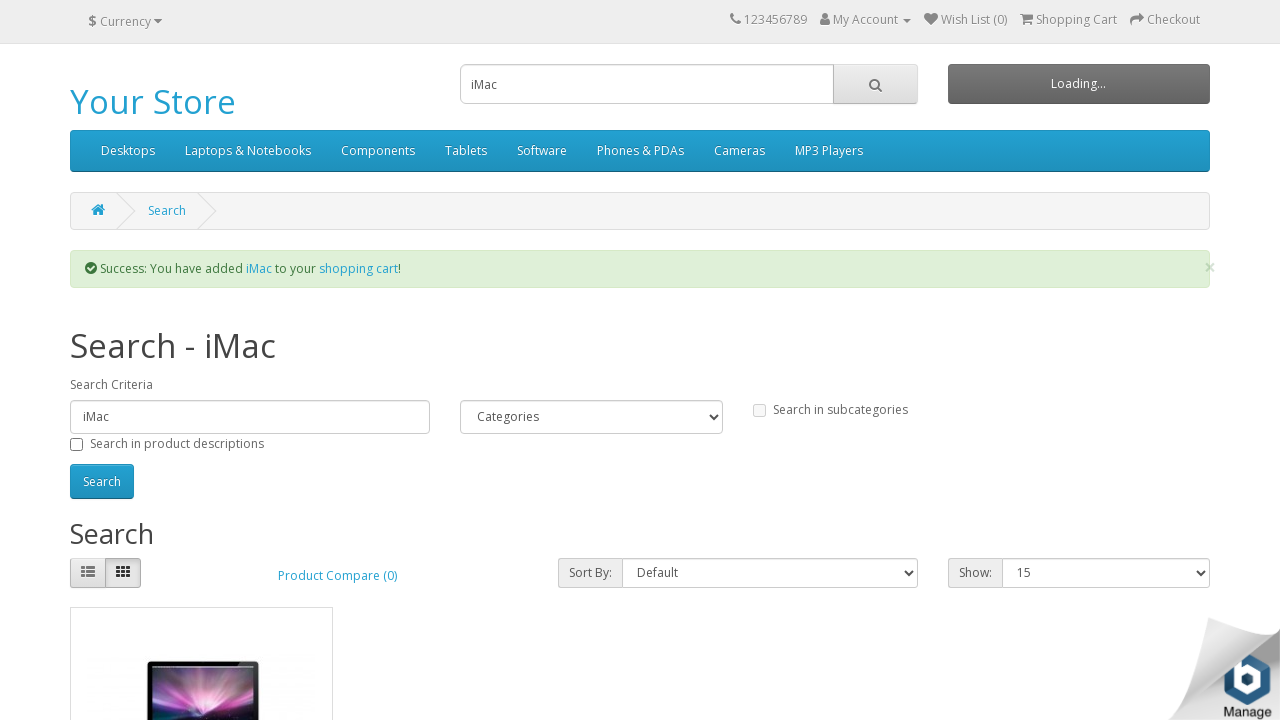

Waited for cart update after removing product
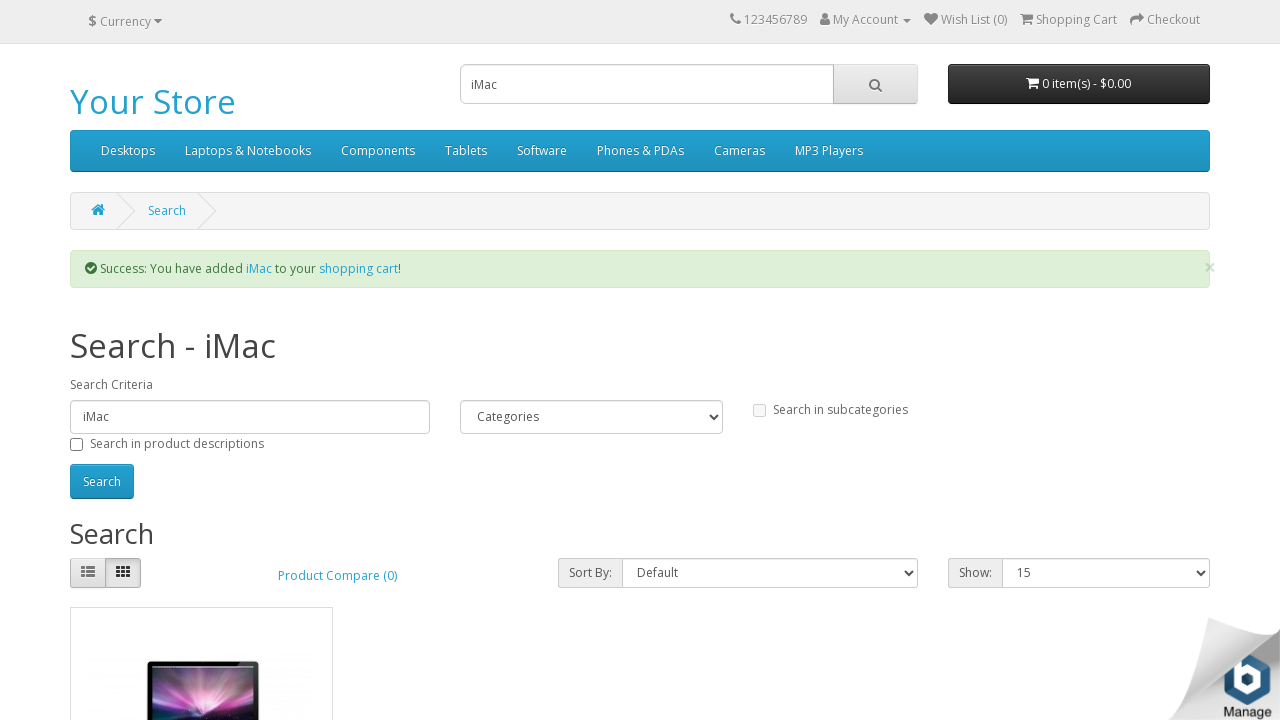

Verified product was removed from cart
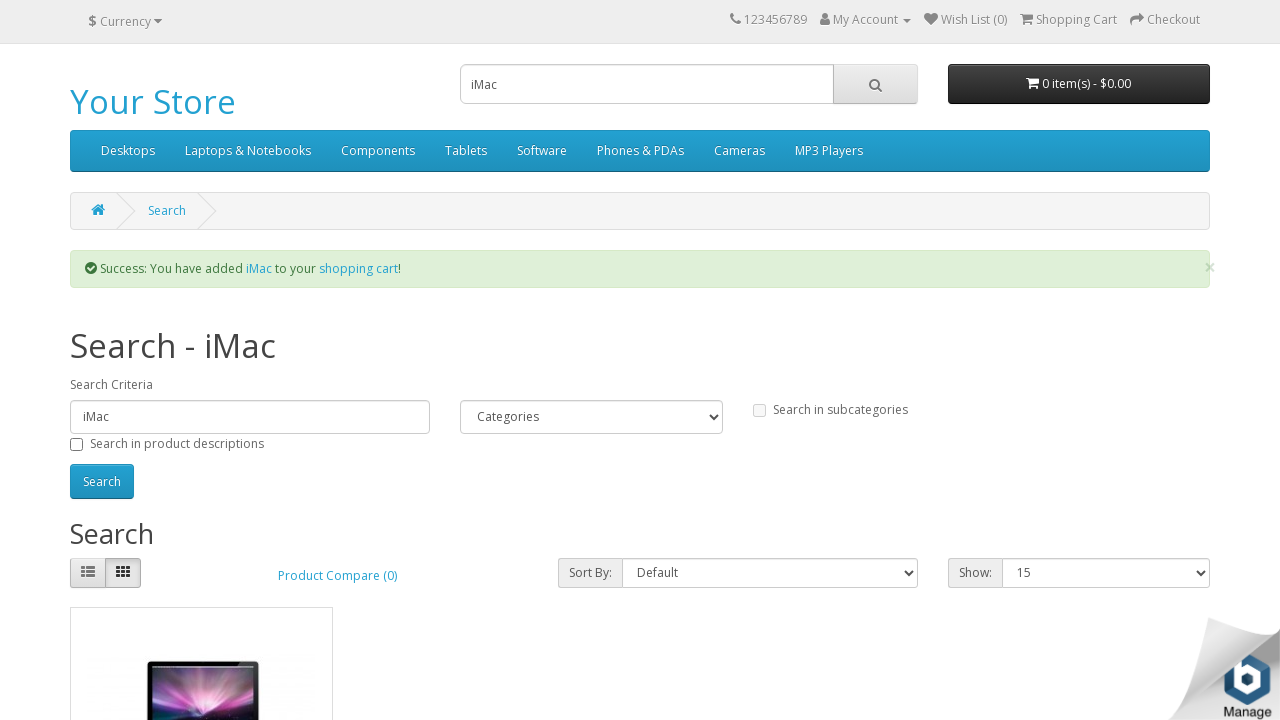

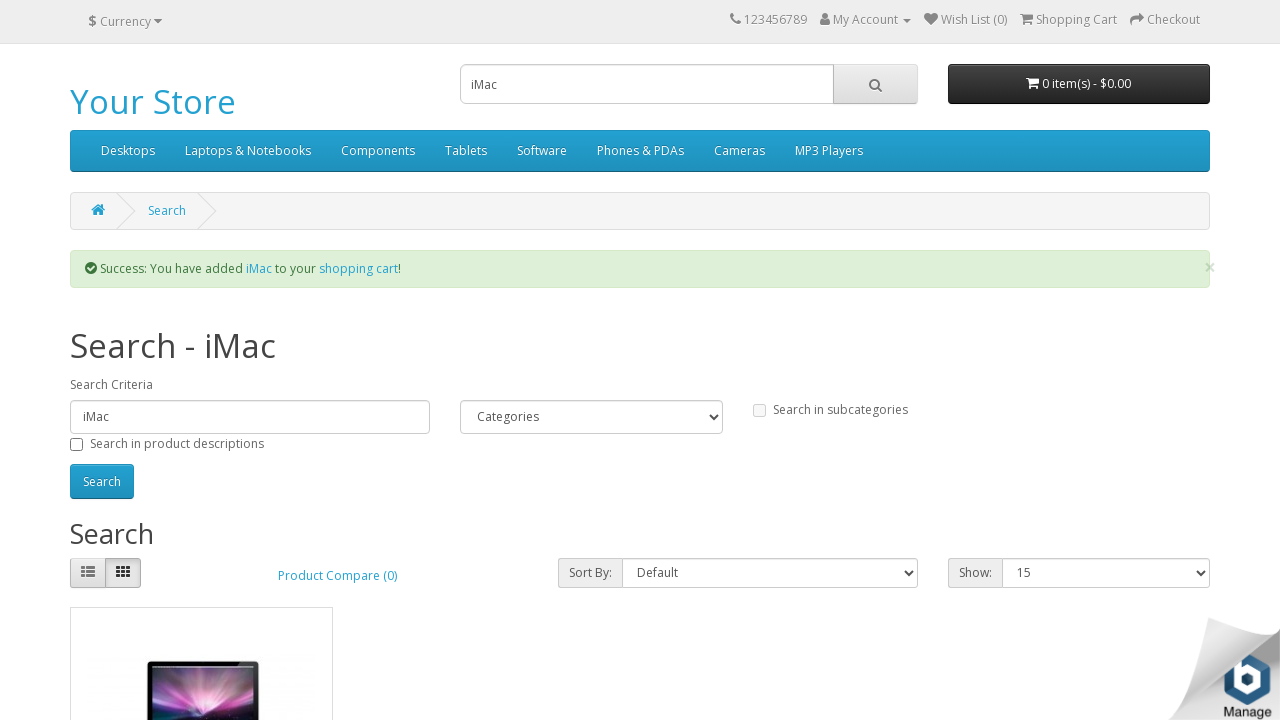